Tests keyboard actions by copying text from one text area and pasting it into another using keyboard shortcuts

Starting URL: https://extendsclass.com/text-compare.html

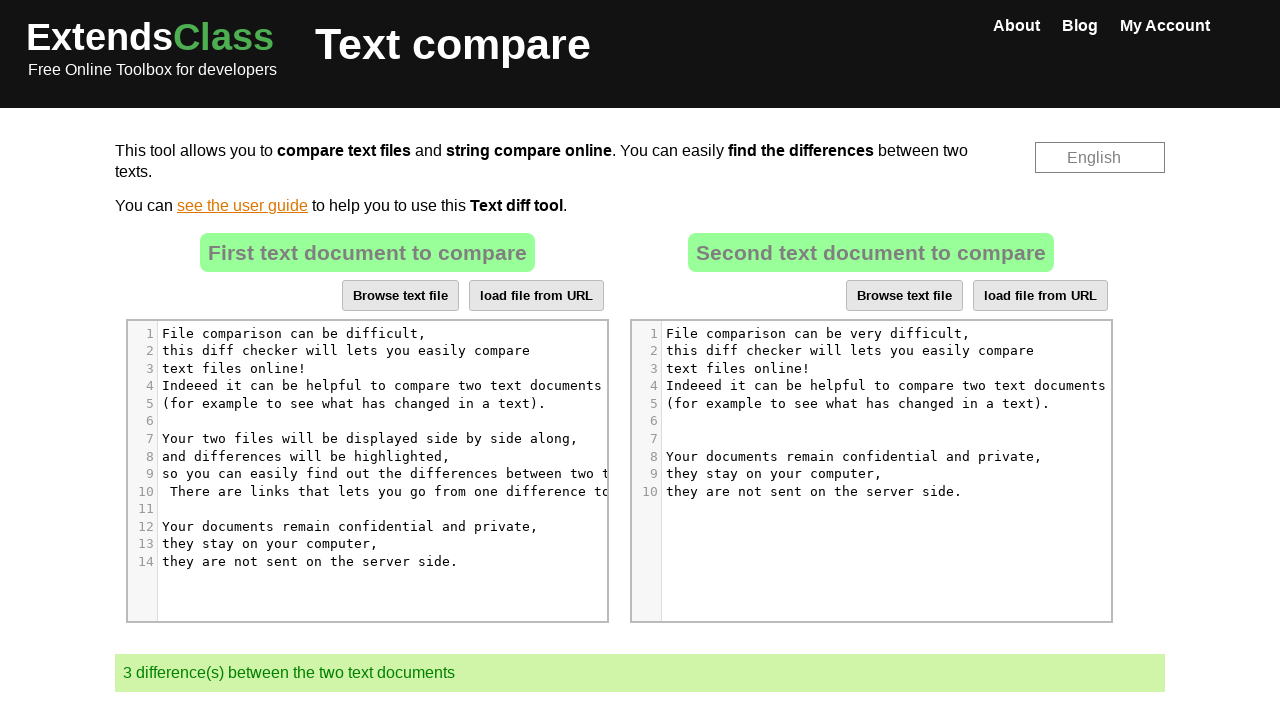

Waited for page to load
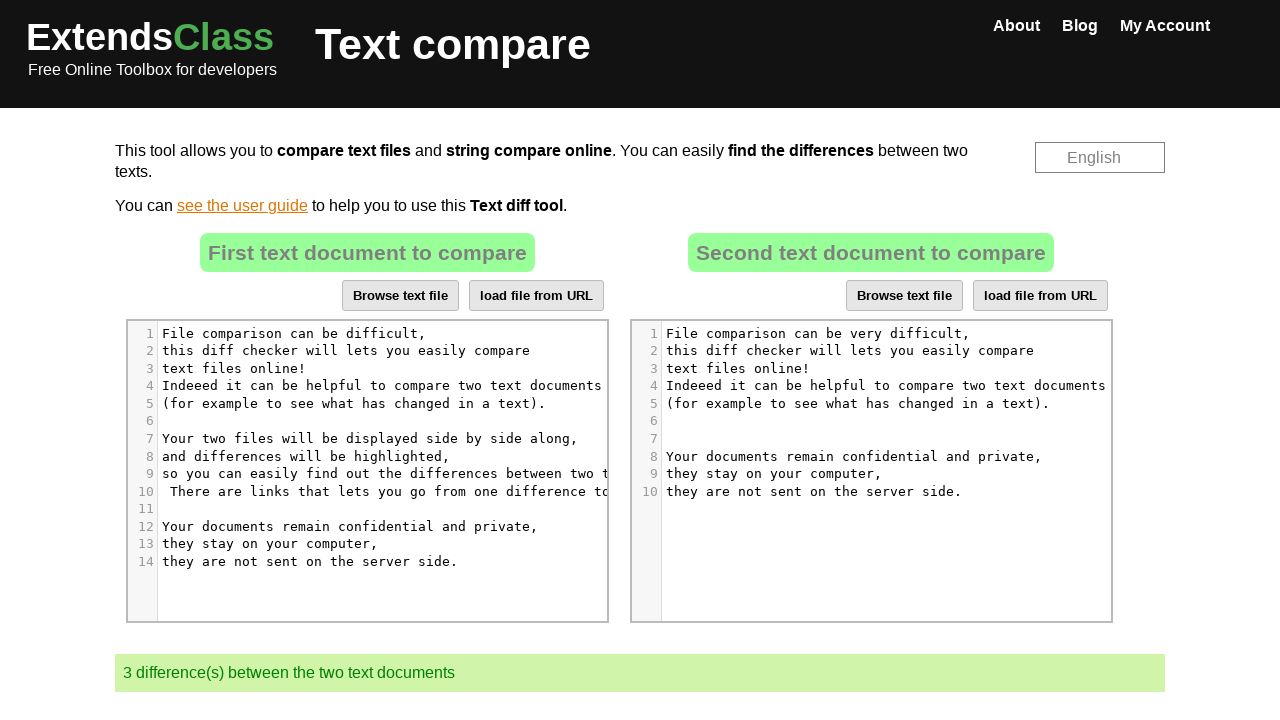

Located source text box element
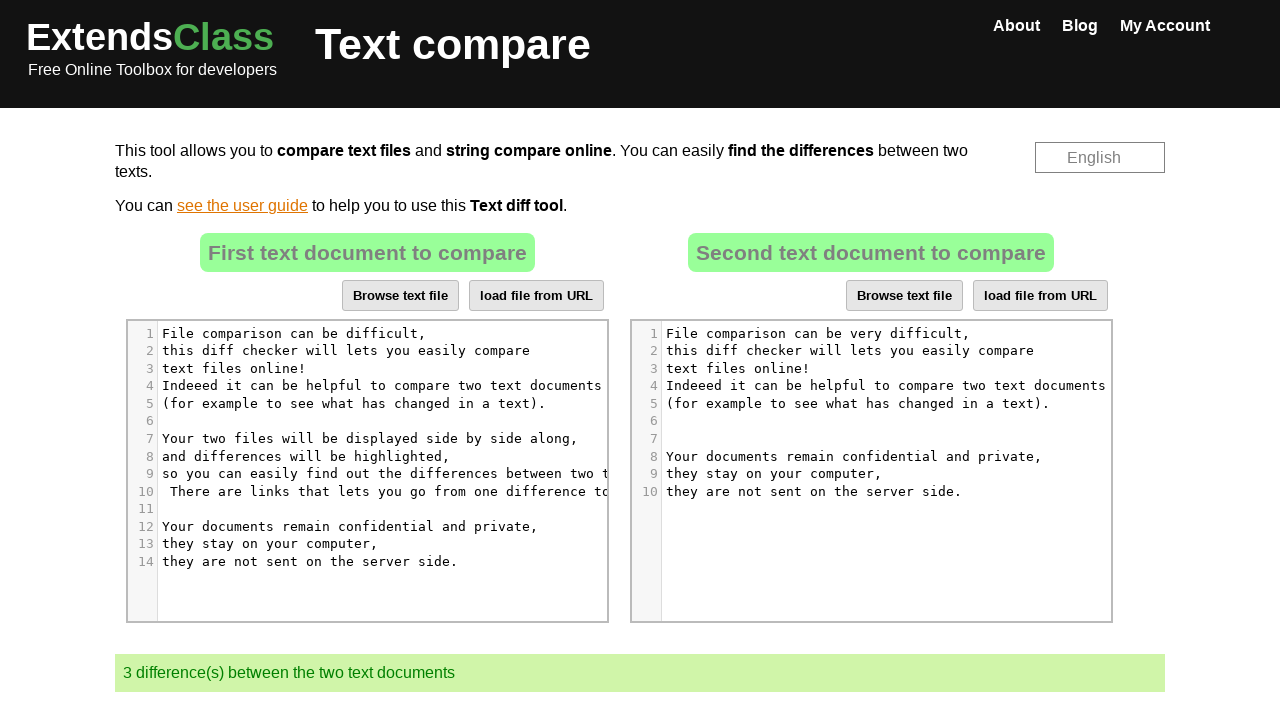

Clicked on source text box at (391, 360) on xpath=//*[@id="result"]/div[4]/div[2]/div/div[6]/div[1]/div/div/div/div[5]/pre[2
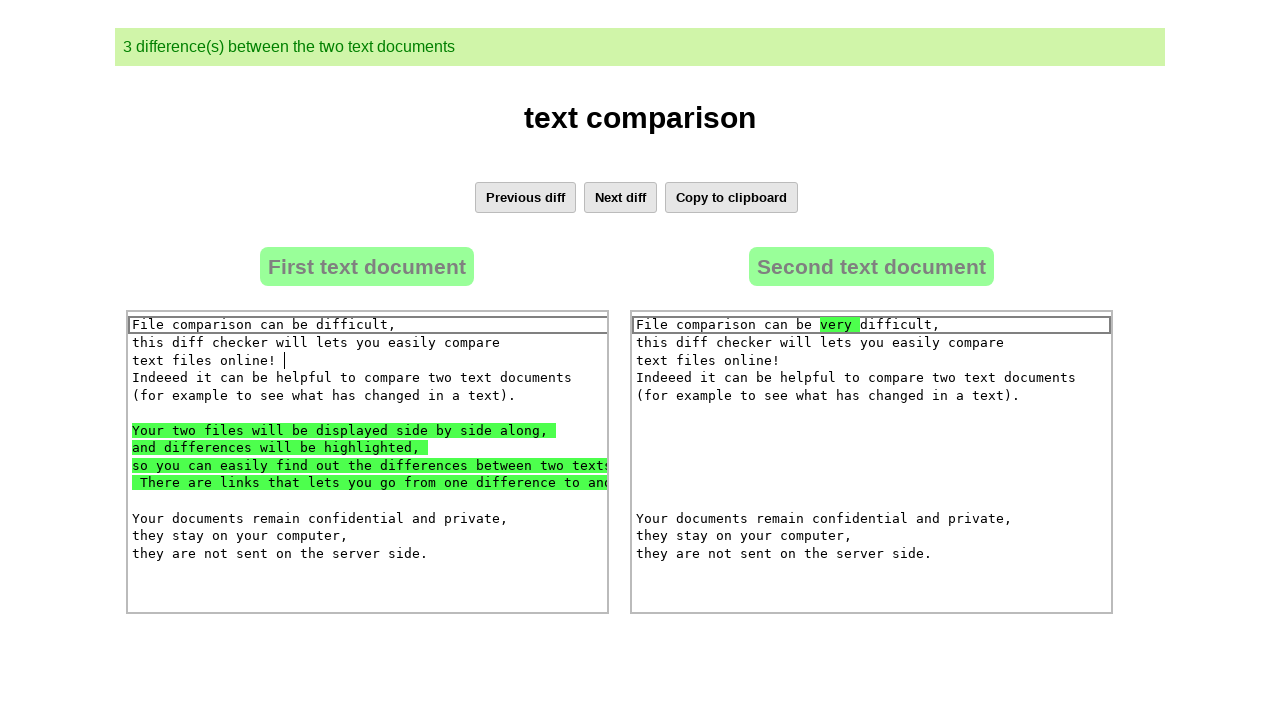

Selected all text in source text box using Ctrl+A
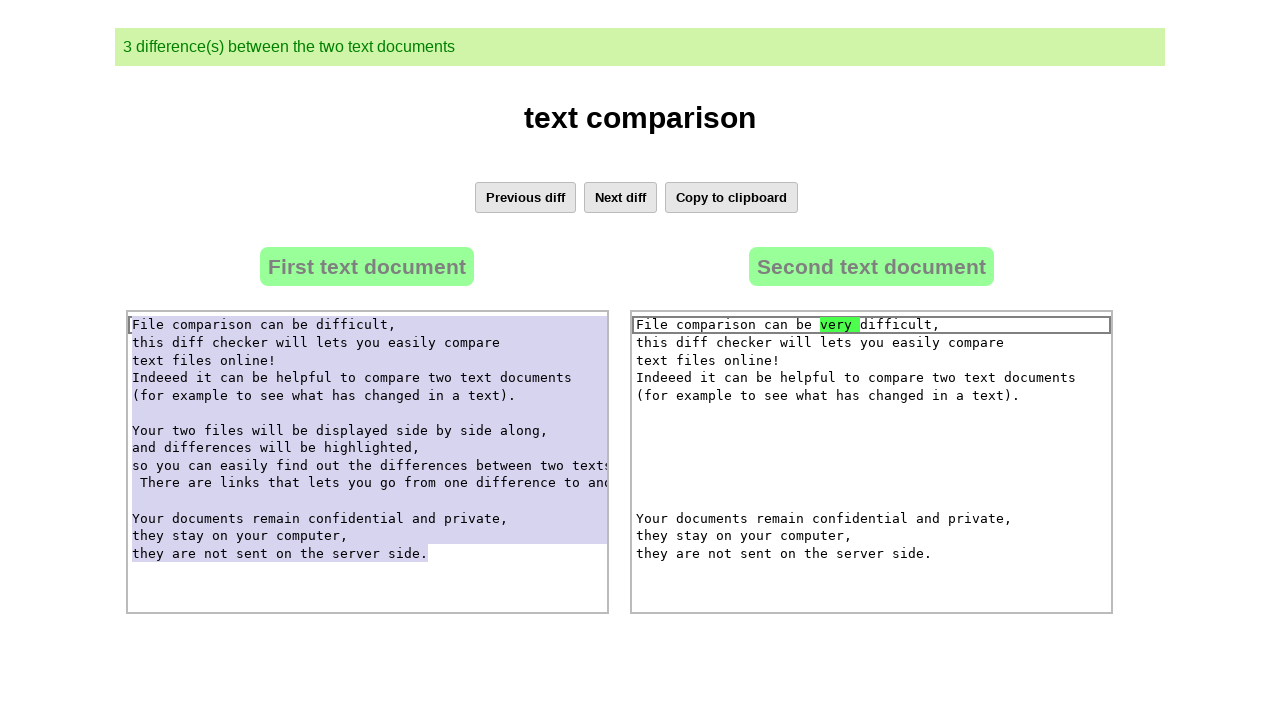

Copied selected text using Ctrl+C
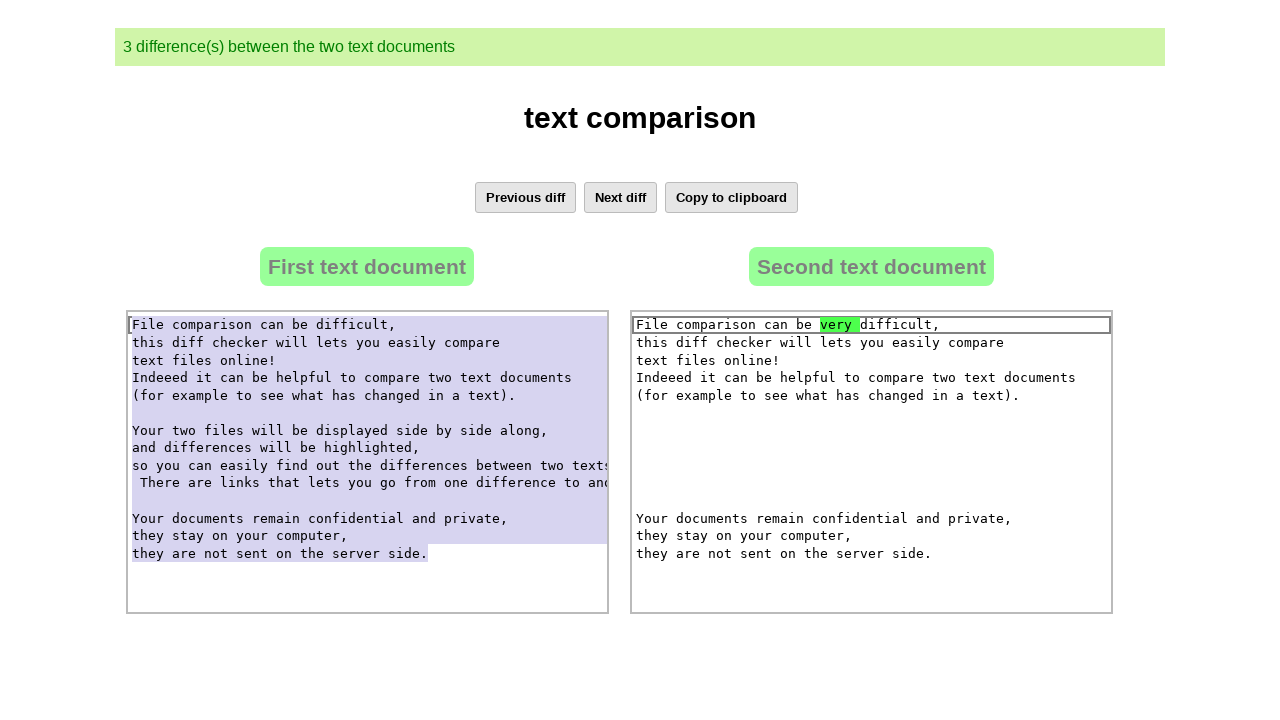

Waited before pasting
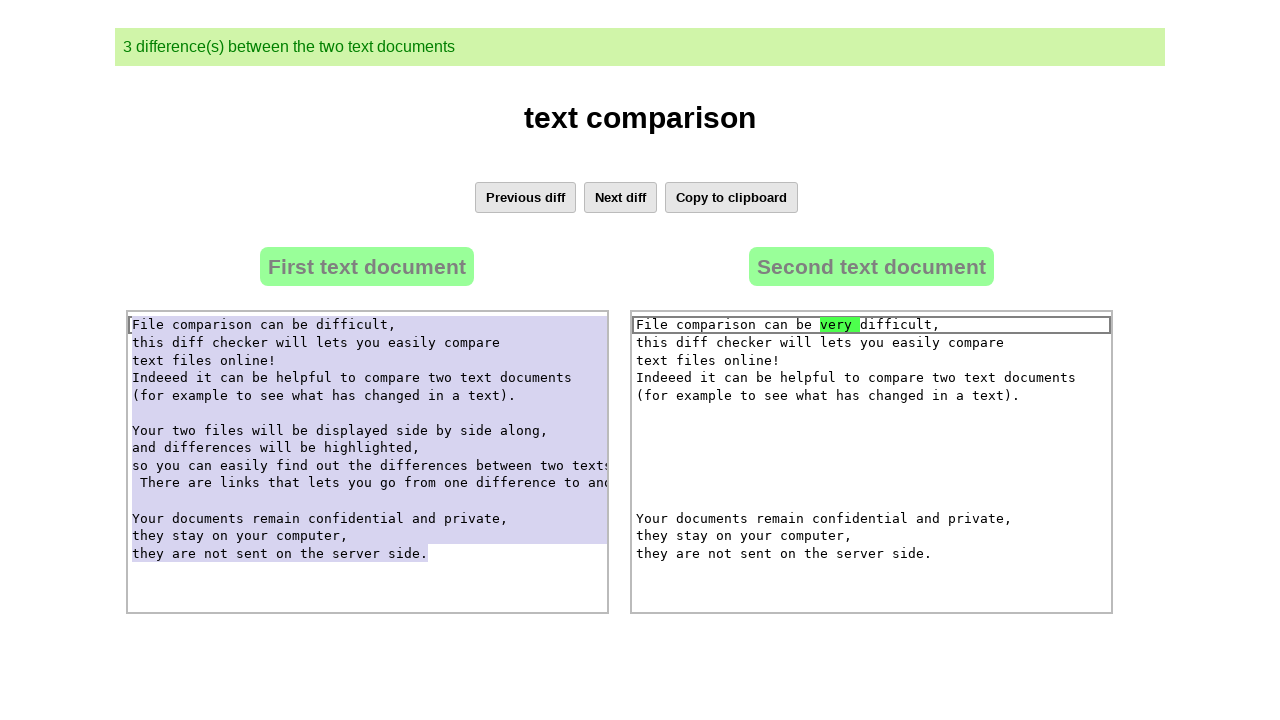

Located destination text box element
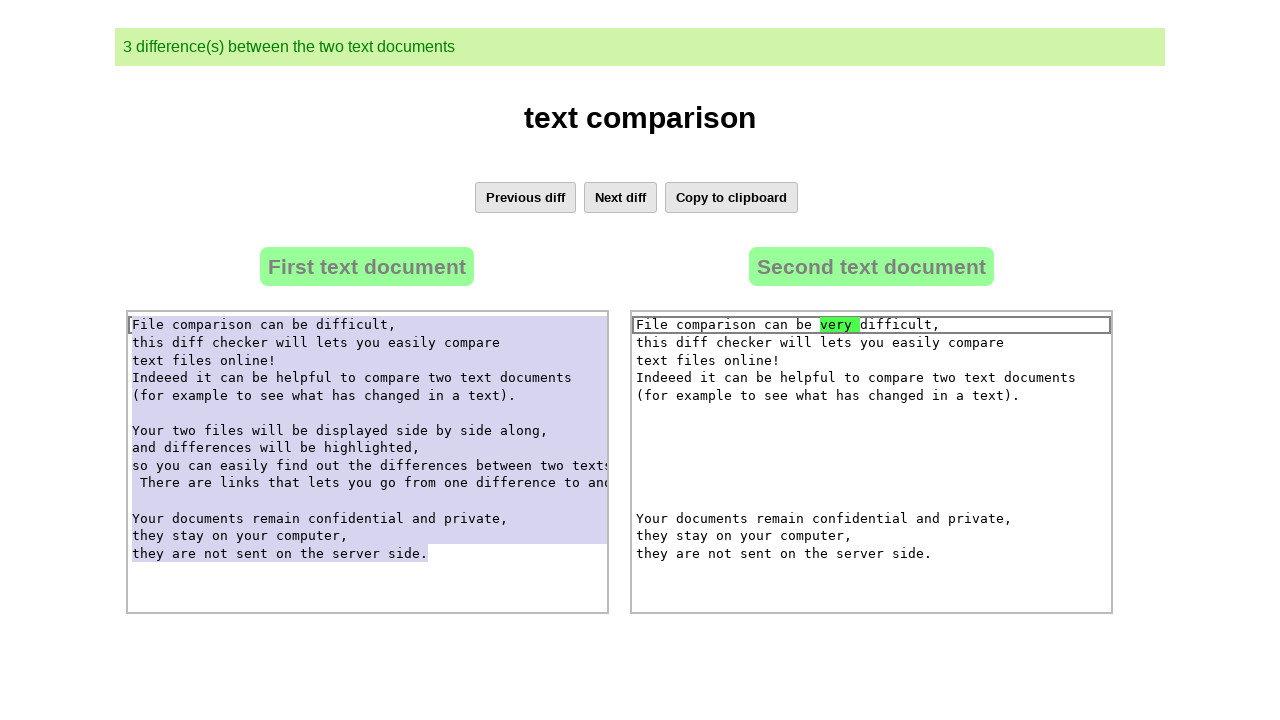

Clicked on destination text box at (871, 466) on xpath=//*[@id="result"]/div[5]/div[2]/div/div[6]/div[1]/div/div/div/div[5]/pre[8
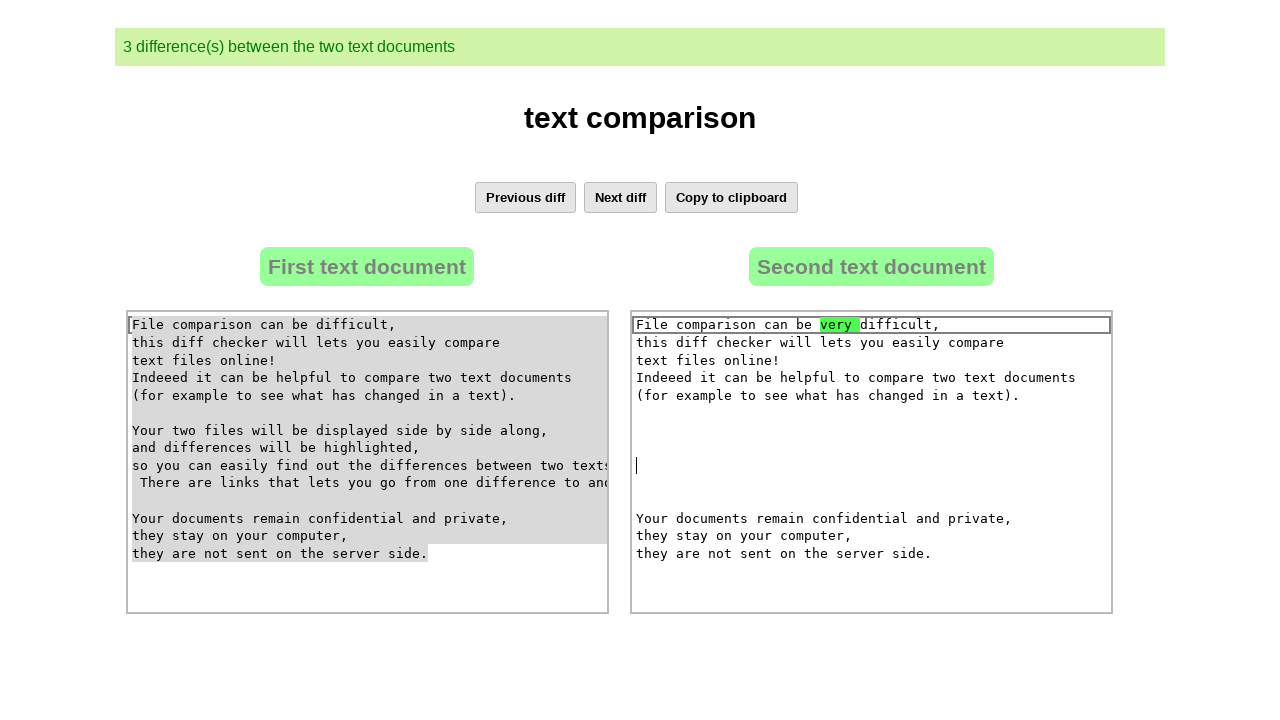

Selected all text in destination text box using Ctrl+A
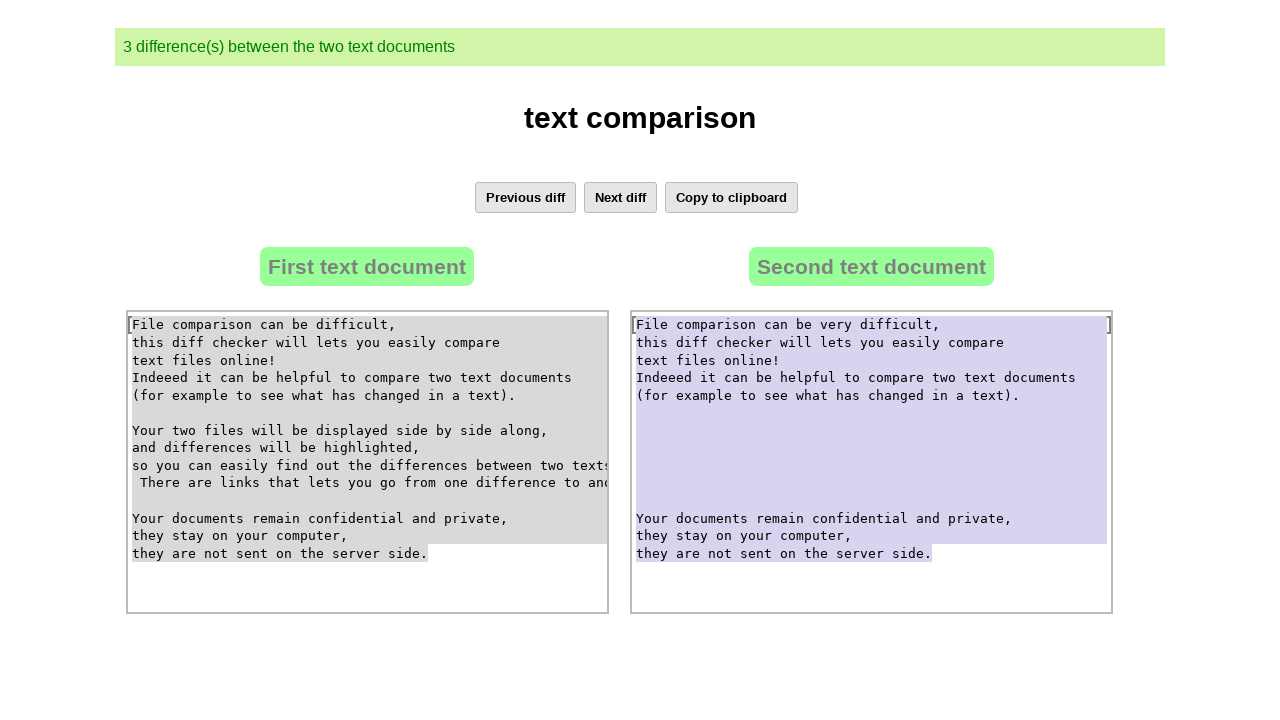

Pasted copied text using Ctrl+V
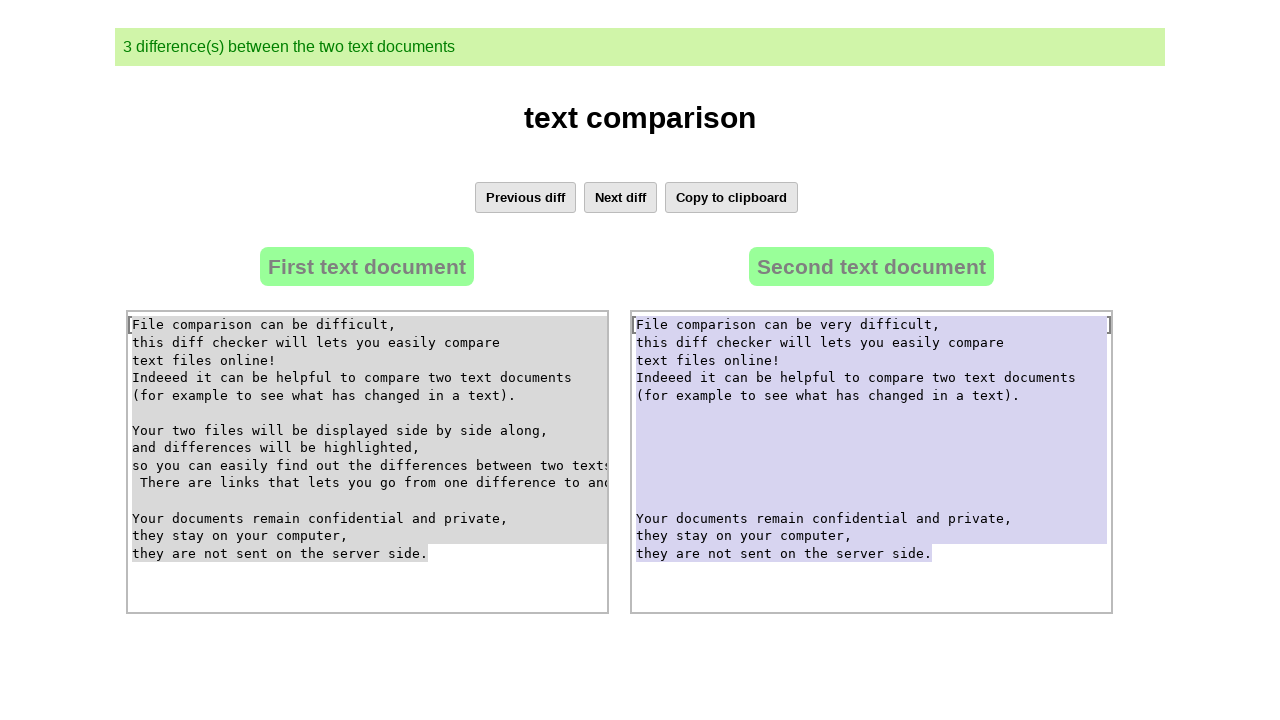

Waited after pasting to verify completion
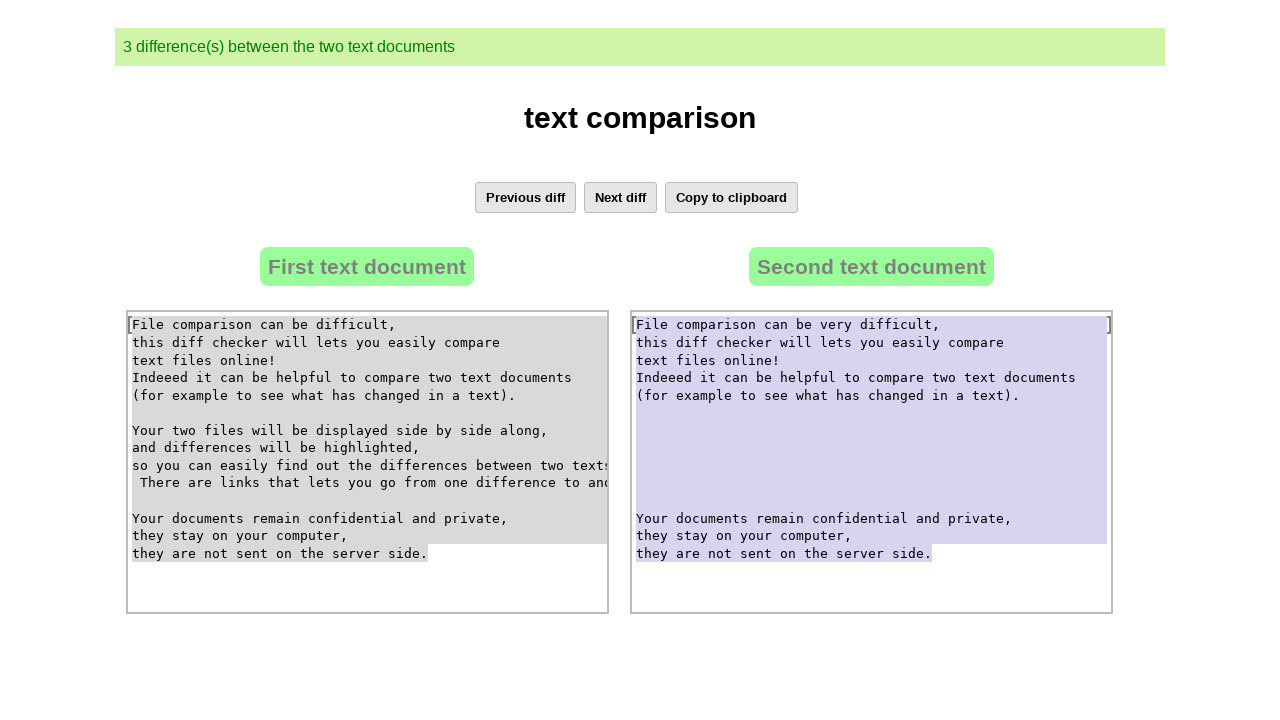

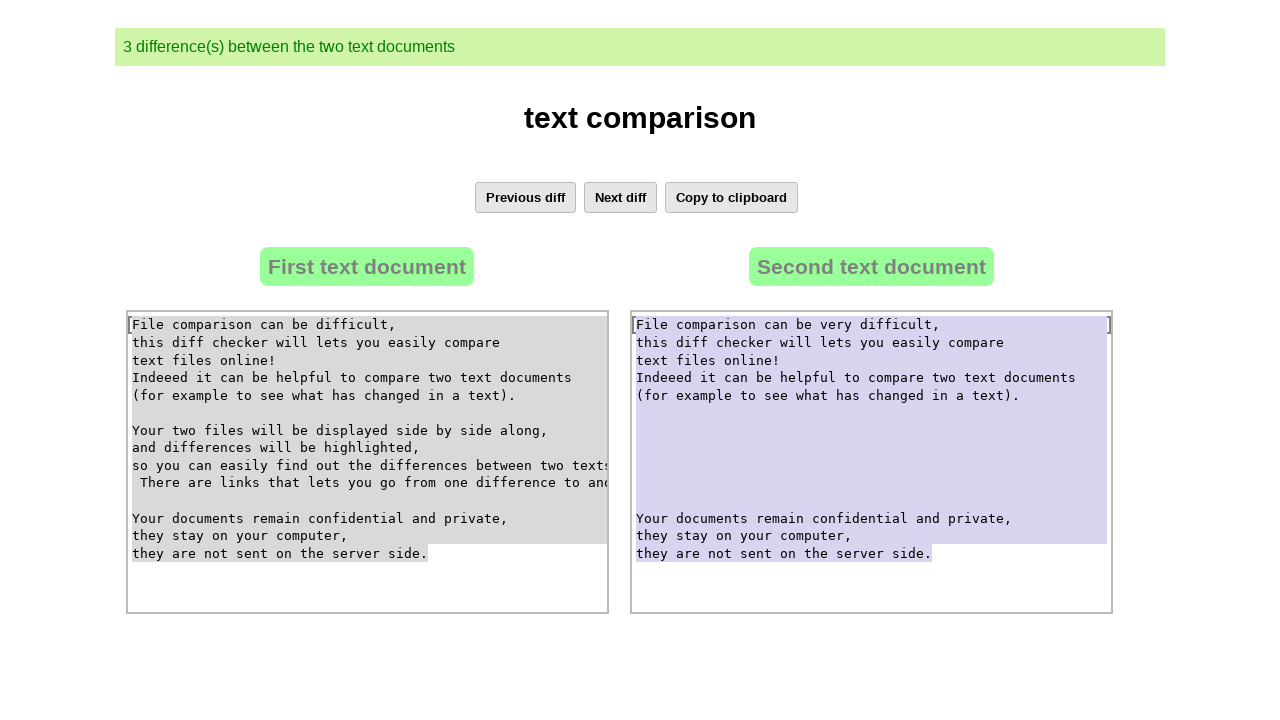